Automates the creation of a Hebrew crossword puzzle by selecting existing text, replacing it with custom definitions, and generating a shareable link

Starting URL: https://geek.co.il/~mooffie/crossword/

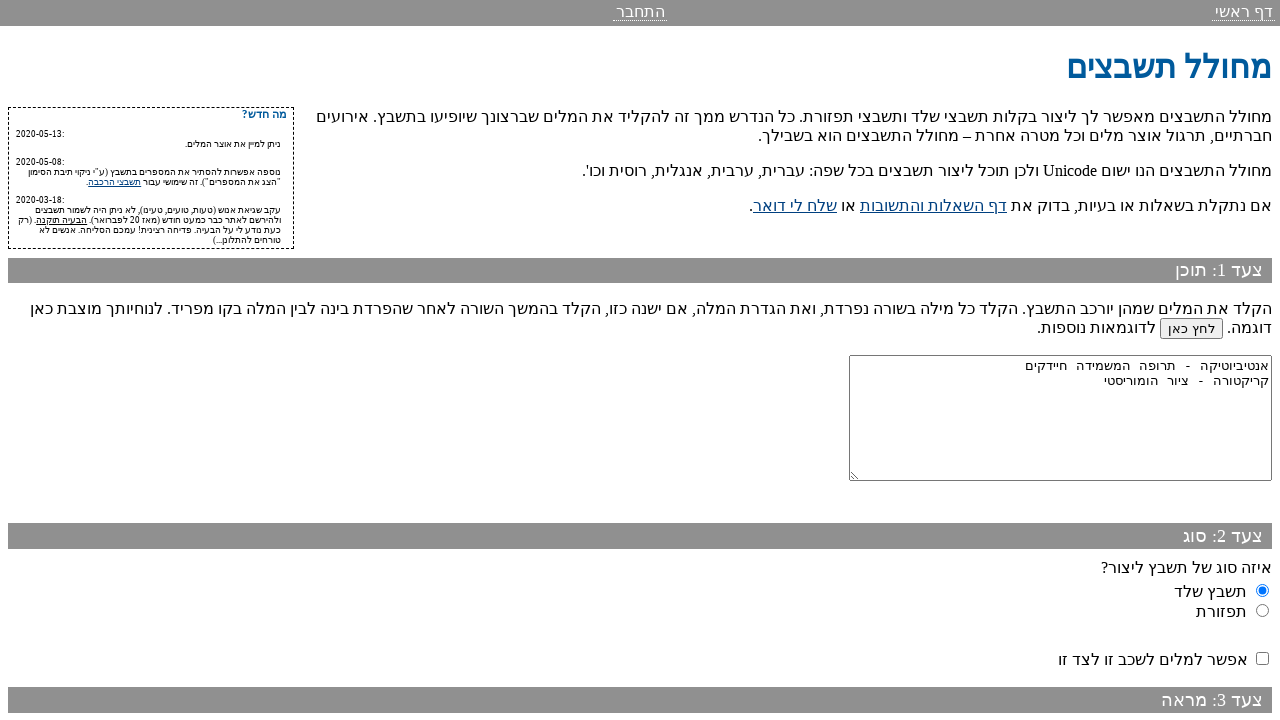

Selected all text in the definitions area on internal:text="\u05d0\u05e0\u05d8\u05d9\u05d1\u05d9\u05d5\u05d8\u05d9\u05e7\u05d
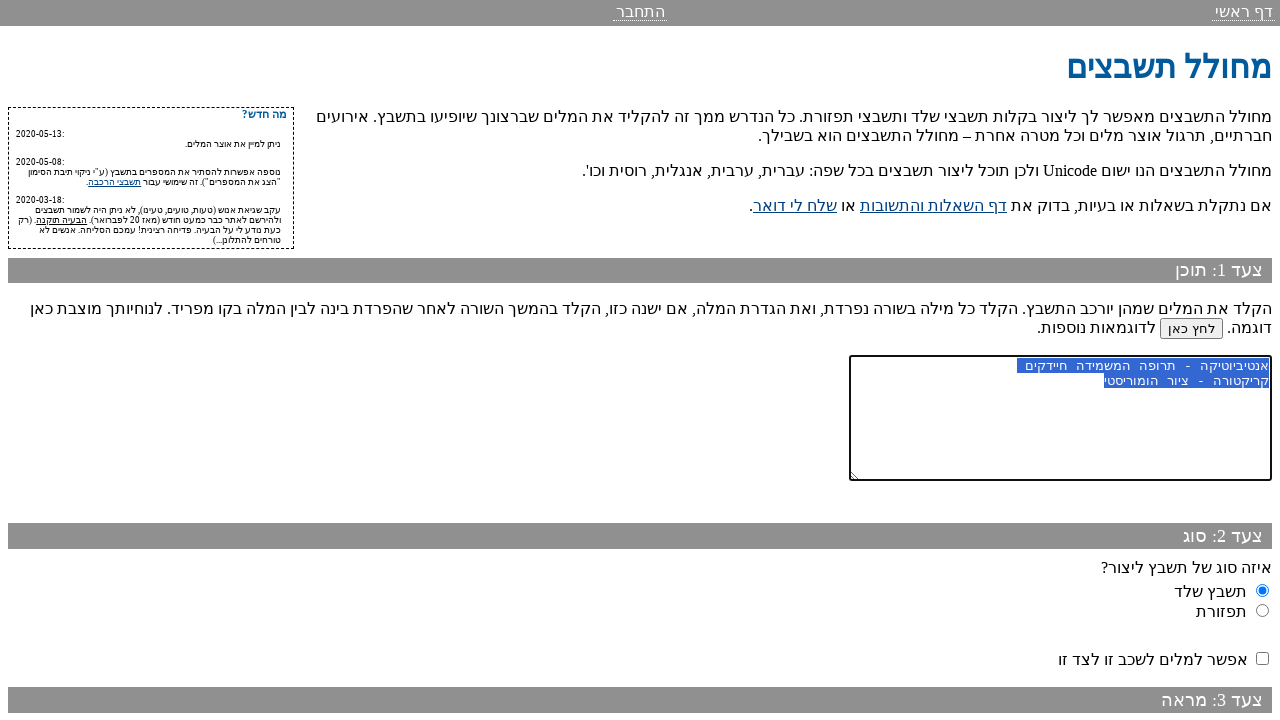

Filled definitions area with custom Hebrew crossword definitions on internal:text="\u05d0\u05e0\u05d8\u05d9\u05d1\u05d9\u05d5\u05d8\u05d9\u05e7\u05d
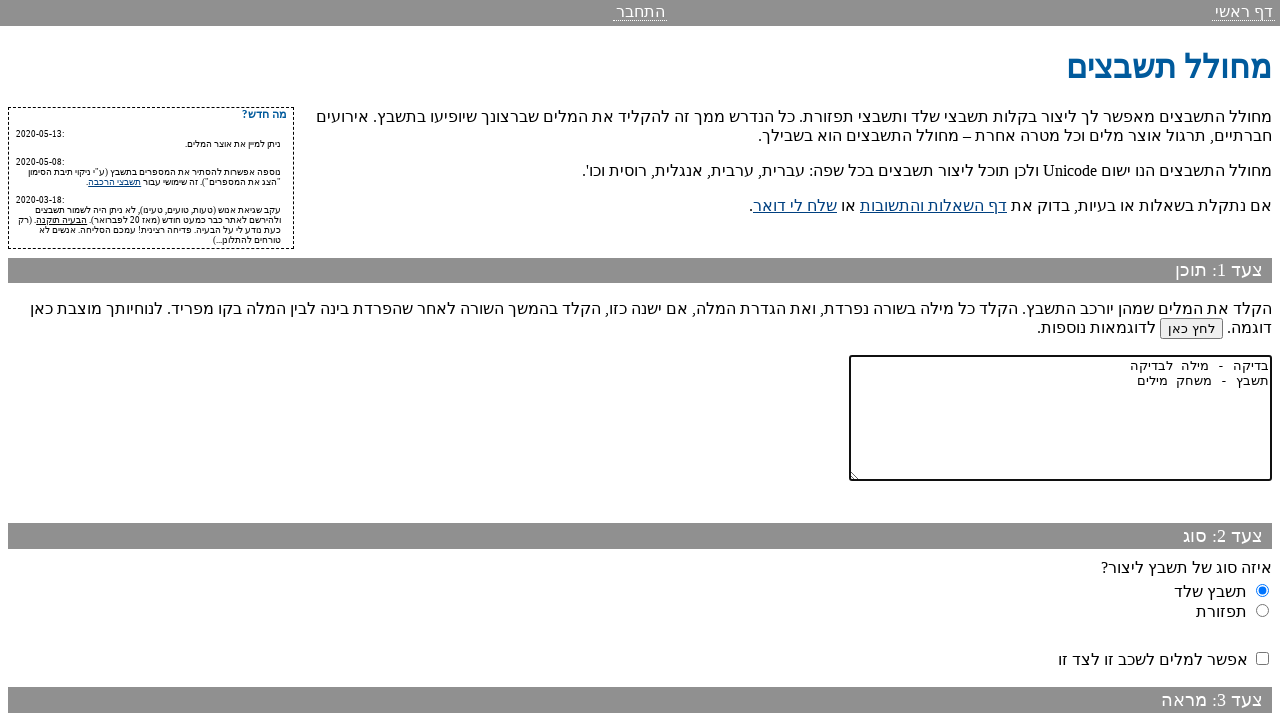

Clicked 'Build the Crossword' button to generate the puzzle at (1219, 624) on internal:role=button[name="בנה את התשבץ"i]
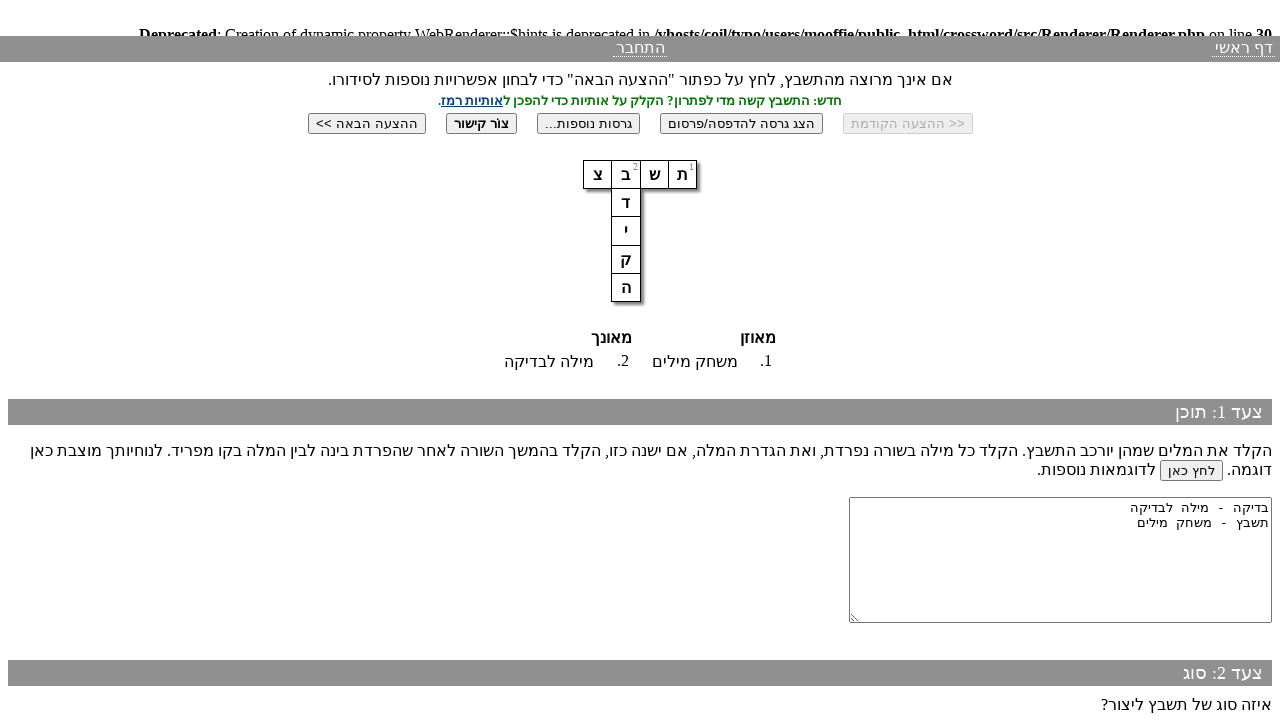

Clicked 'Create Link' button to generate shareable URL at (481, 123) on internal:role=button[name="צוֹר קישור"i]
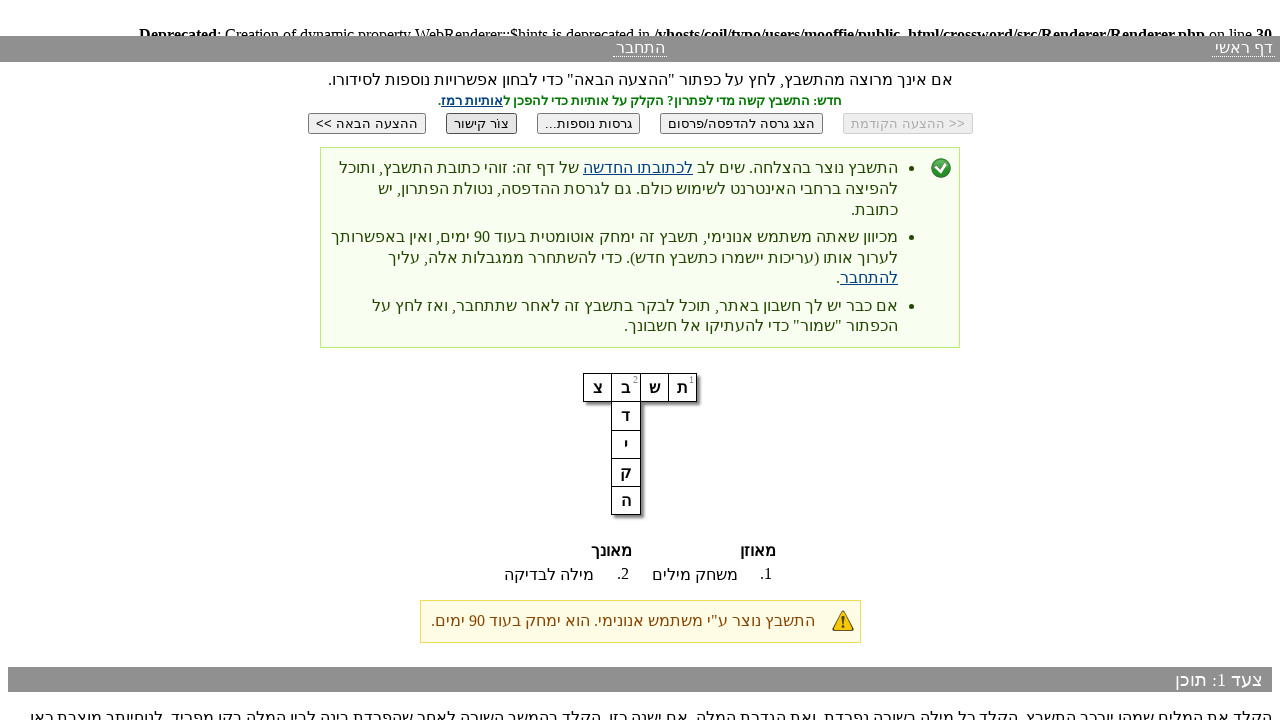

Waited for shareable link to be generated
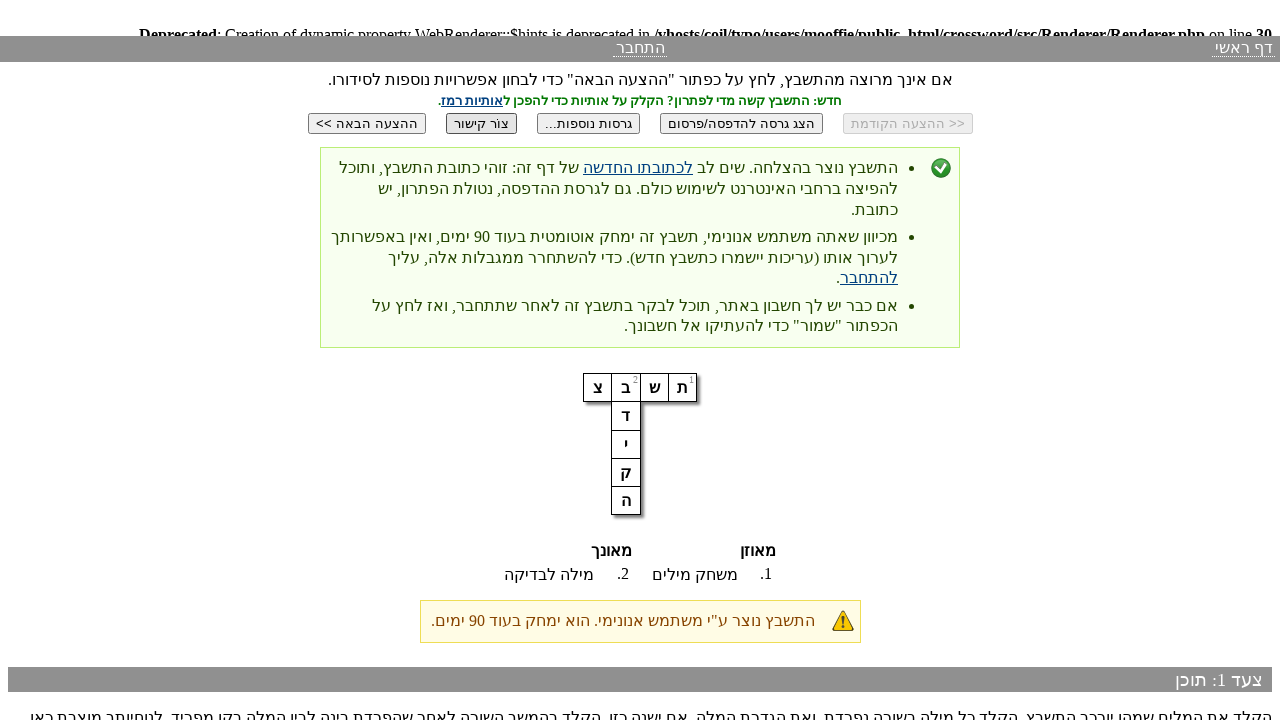

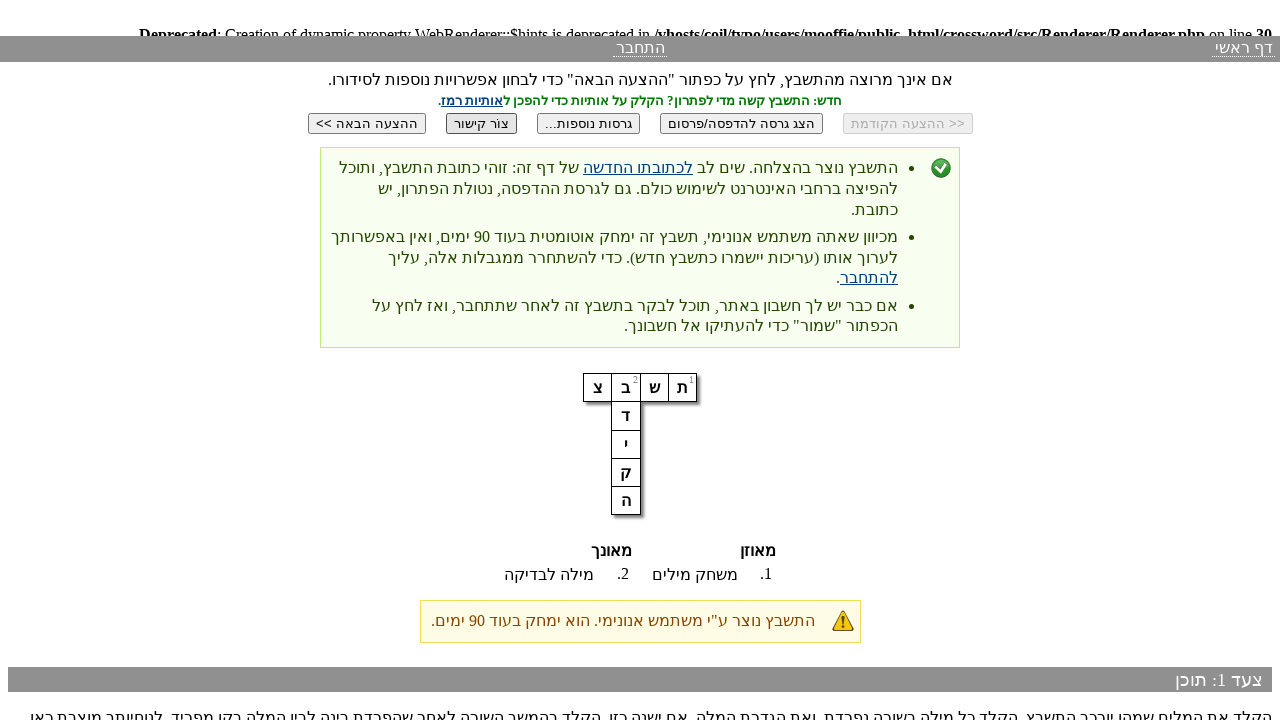